Tests dropdown selection by choosing different options using various selection methods

Starting URL: https://the-internet.herokuapp.com/

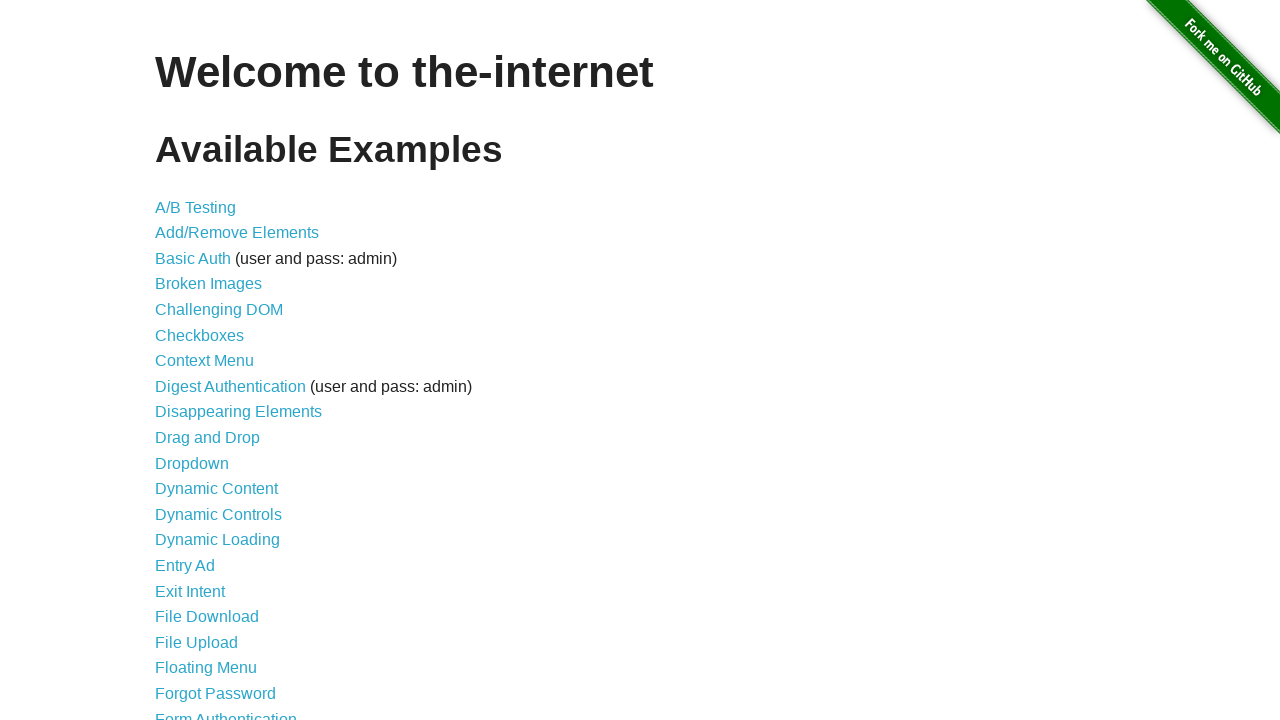

Clicked on dropdown link to navigate to dropdown page at (192, 463) on a[href='/dropdown']
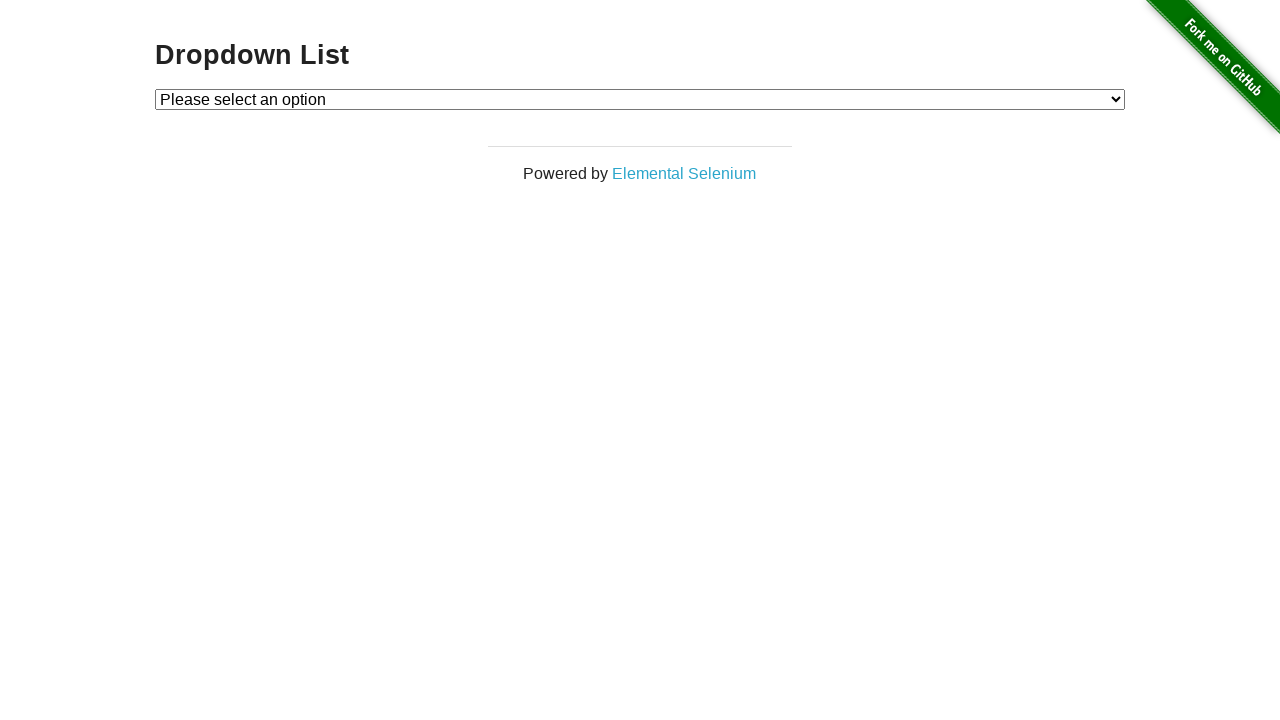

Selected 'Option 2' from dropdown by visible text on #dropdown
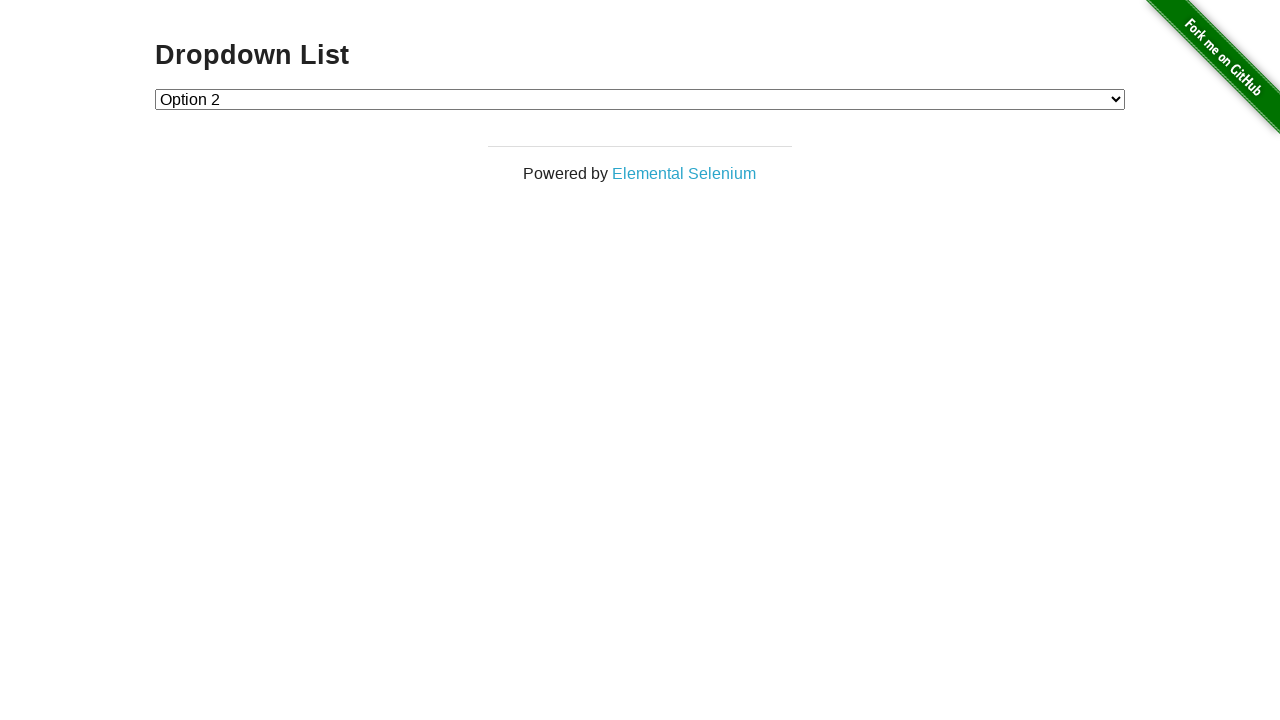

Selected option from dropdown by value '1' on #dropdown
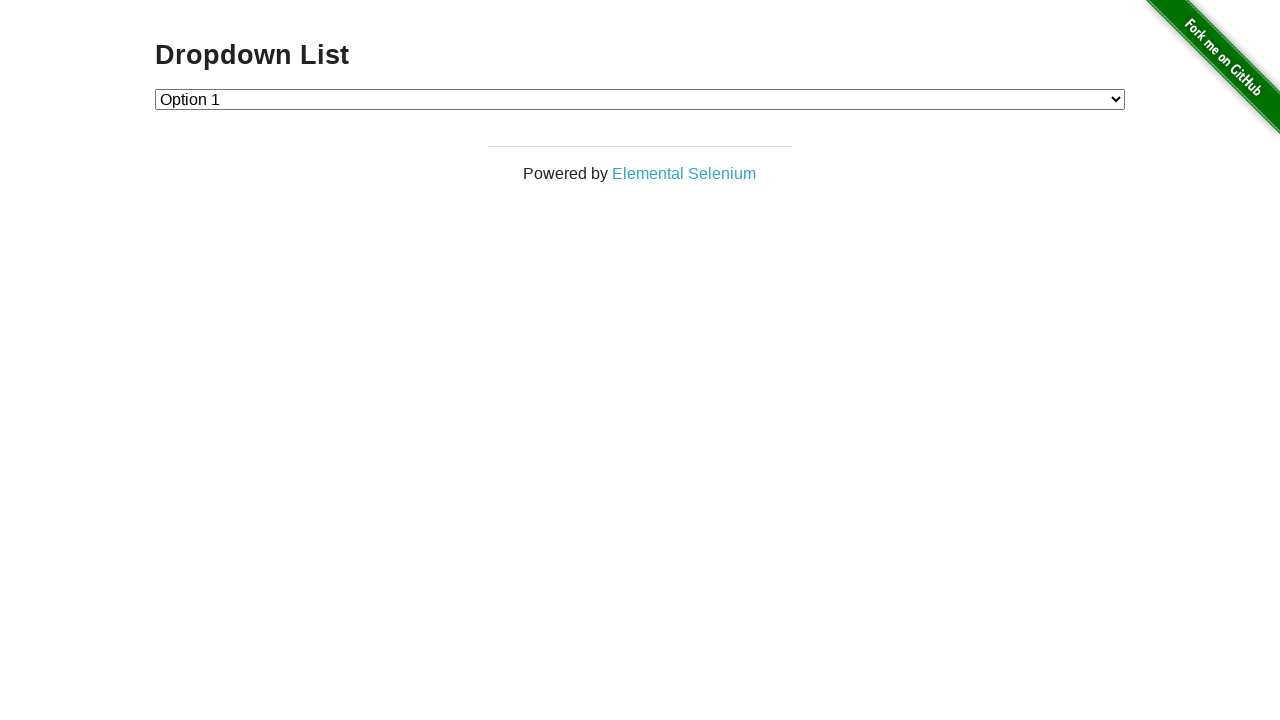

Selected 'Option 2' from dropdown by index 2 on #dropdown
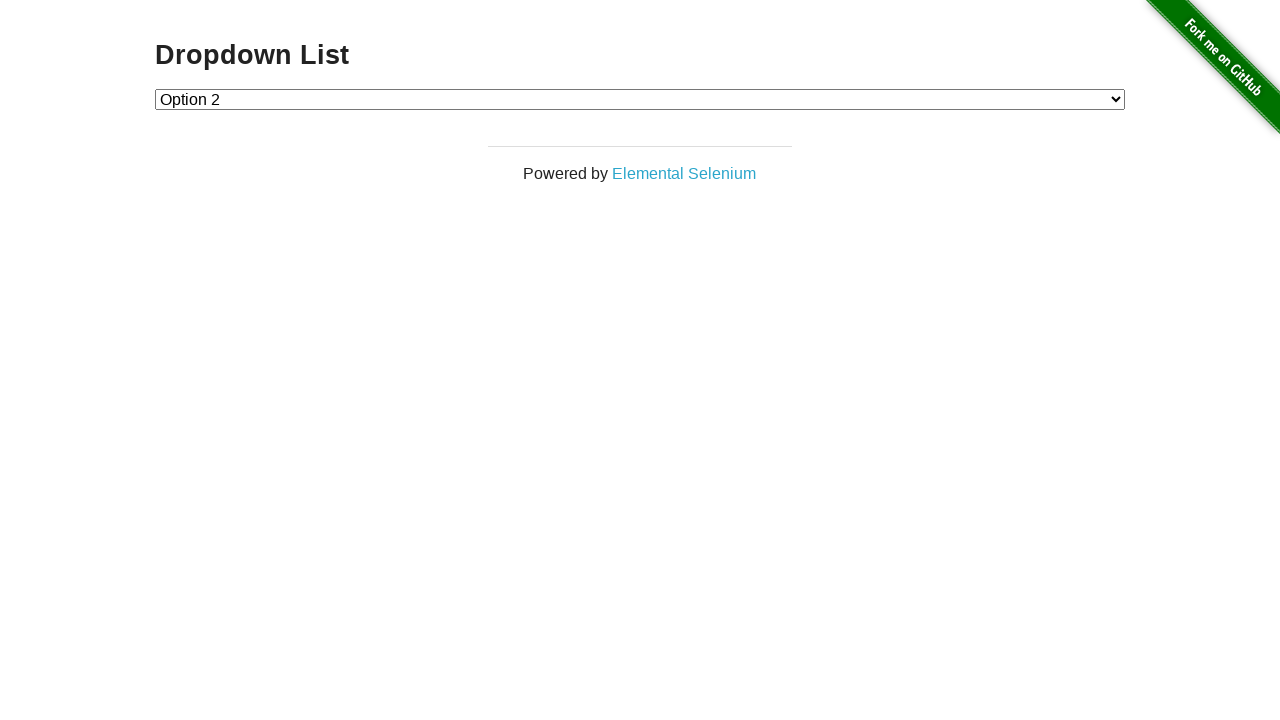

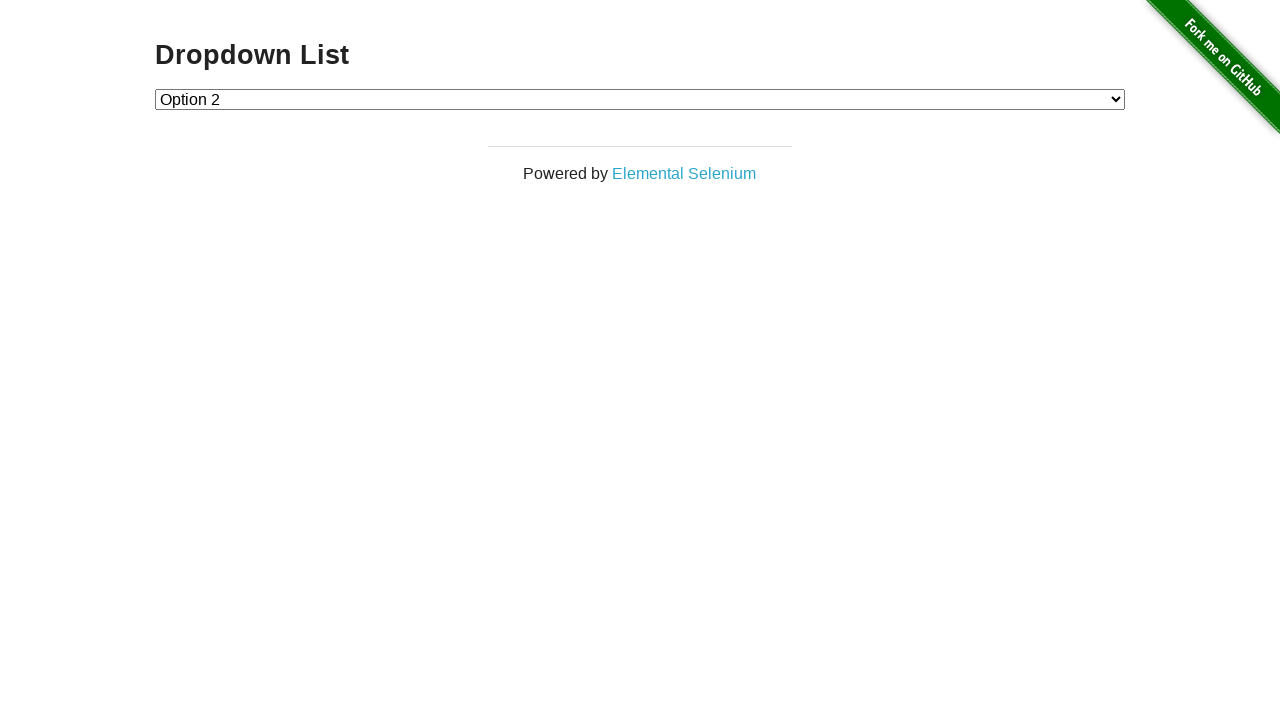